Launches the Ajio e-commerce website and verifies the page loads successfully

Starting URL: https://www.ajio.com

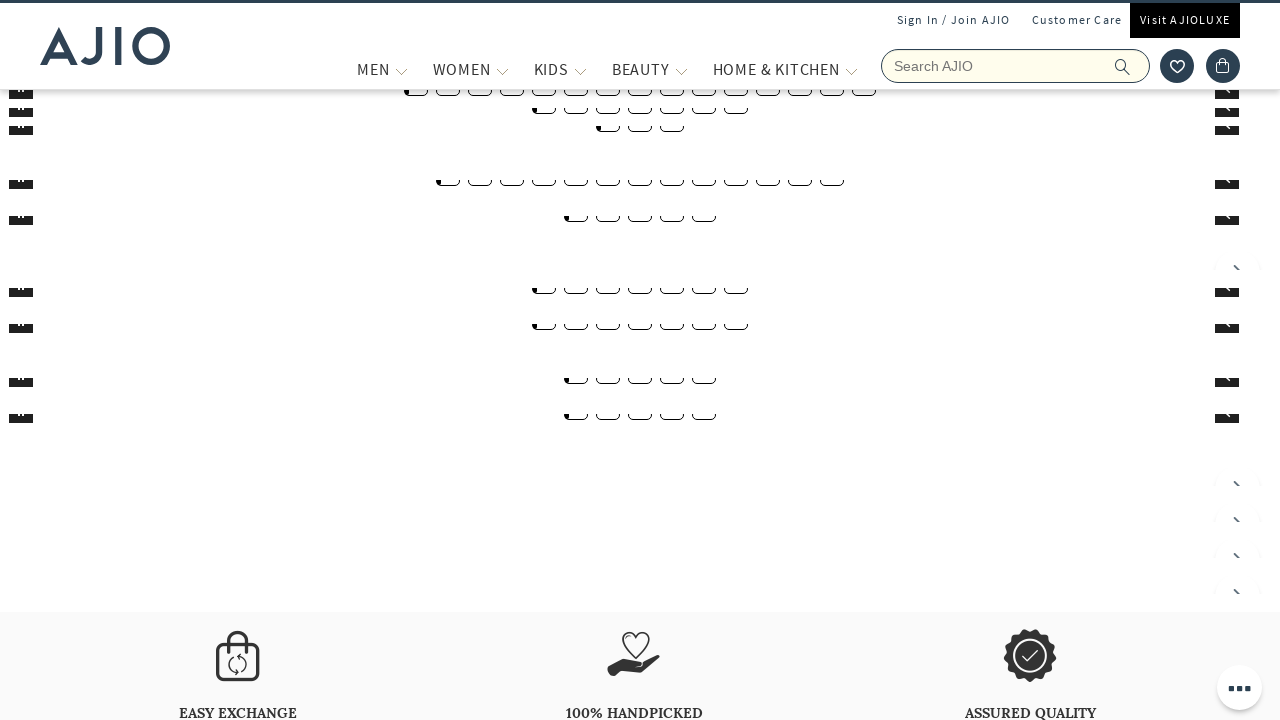

Navigated to Ajio e-commerce website at https://www.ajio.com
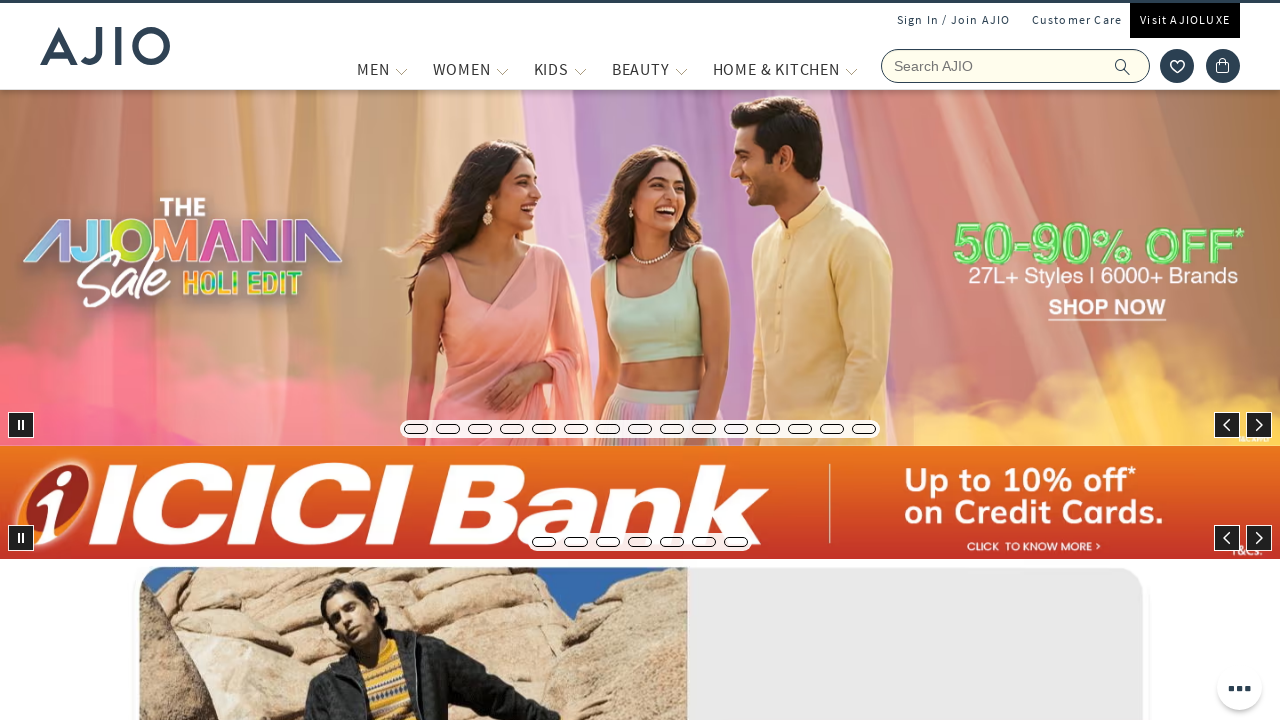

Page DOM content loaded successfully
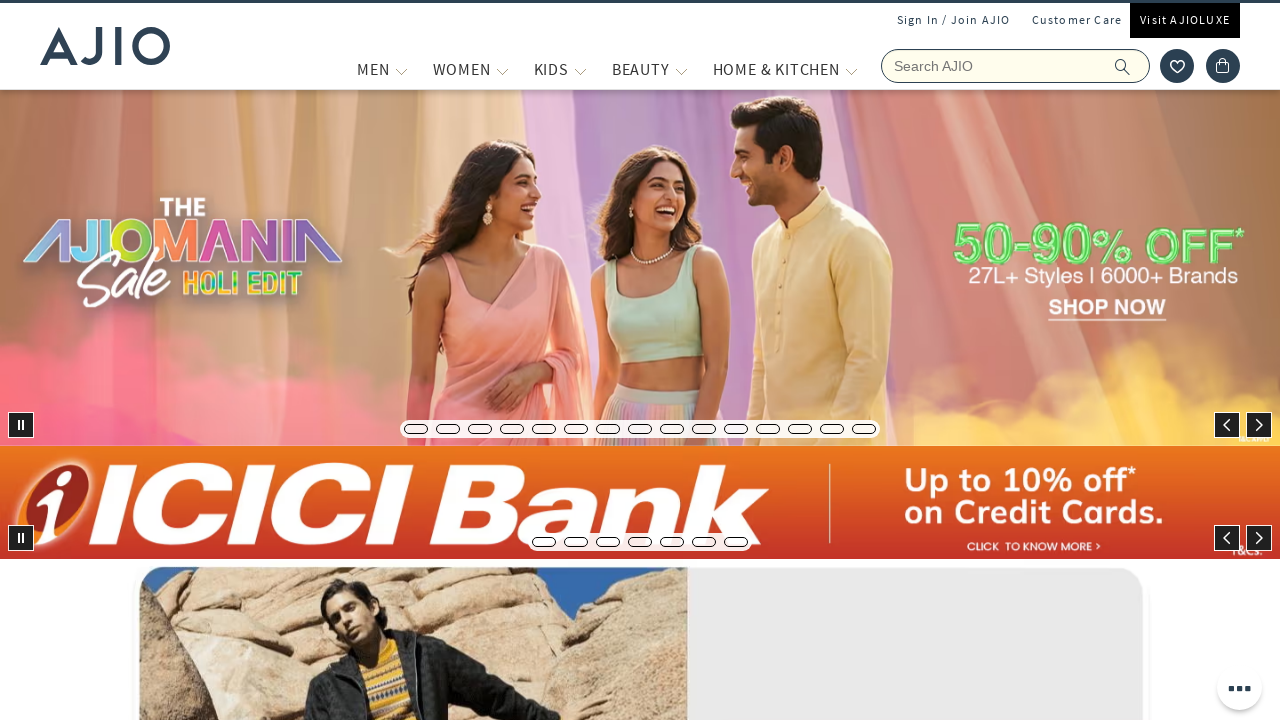

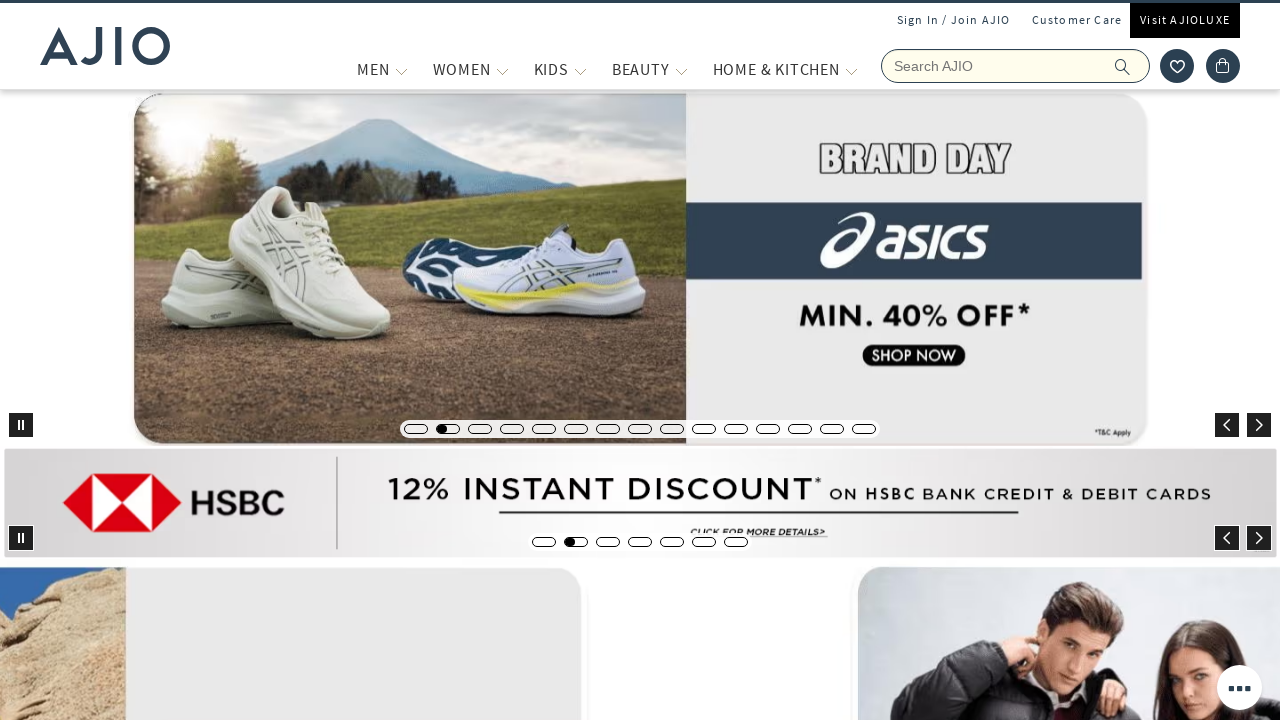